Tests the Client Login button on a custom domain by verifying its visibility, checking for event listeners, and clicking the button to verify modal functionality.

Starting URL: https://tetrixcorp.com

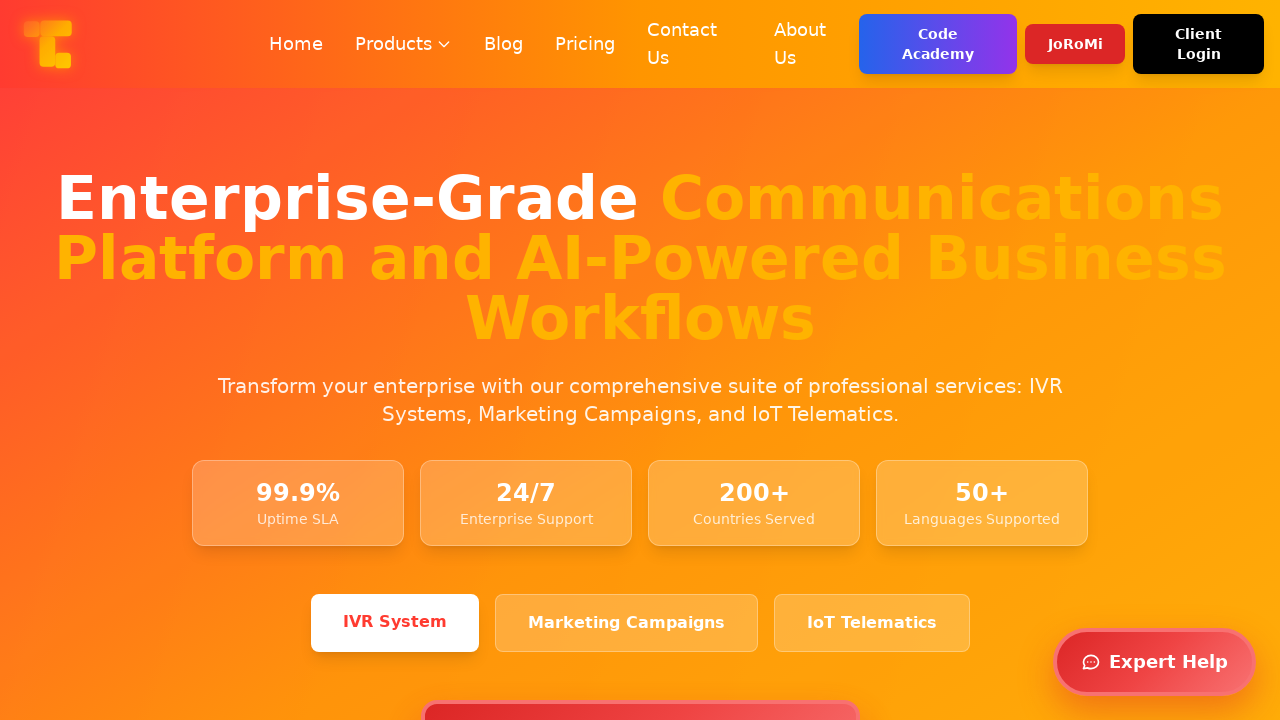

Waited for page to load with networkidle state
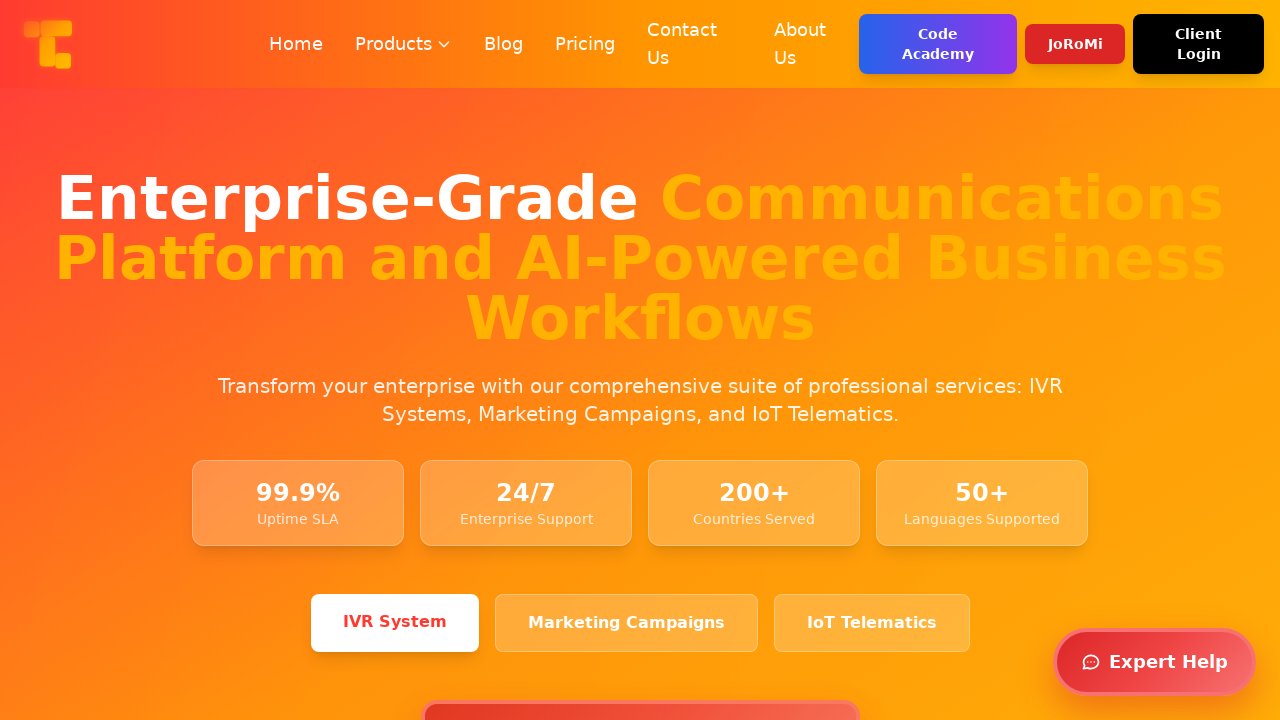

Located Client Login button element
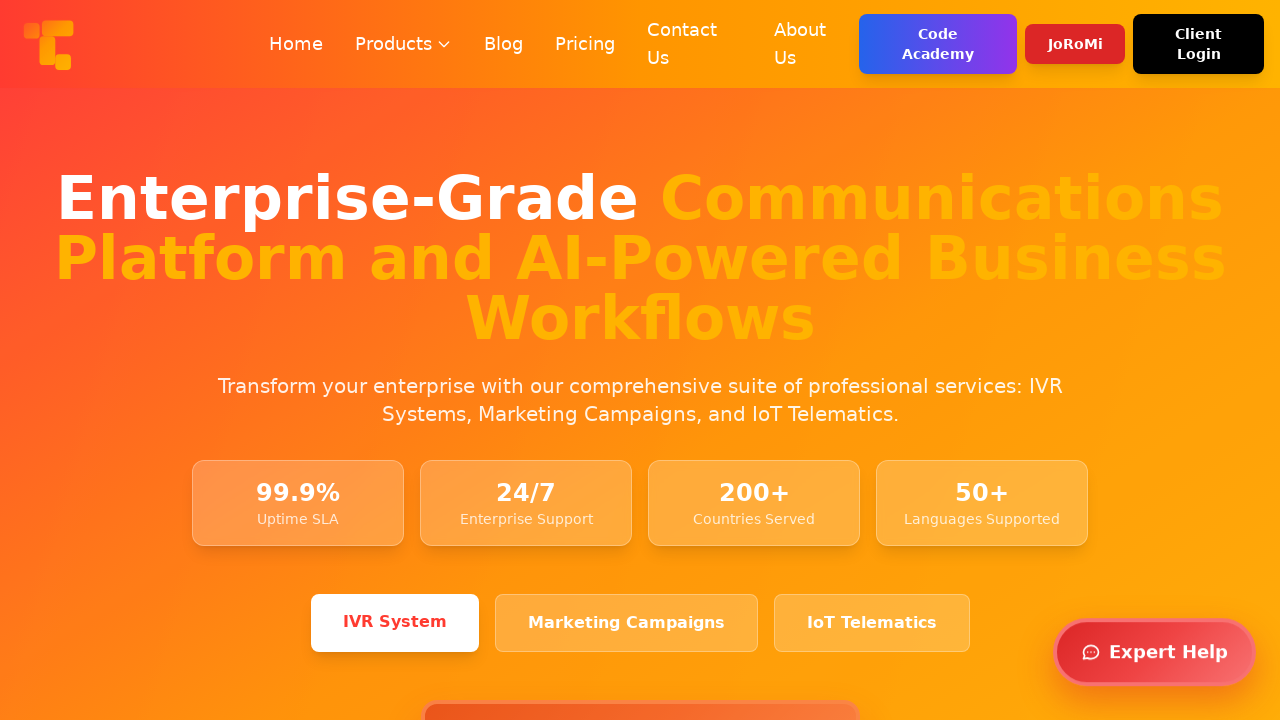

Verified Client Login button is visible
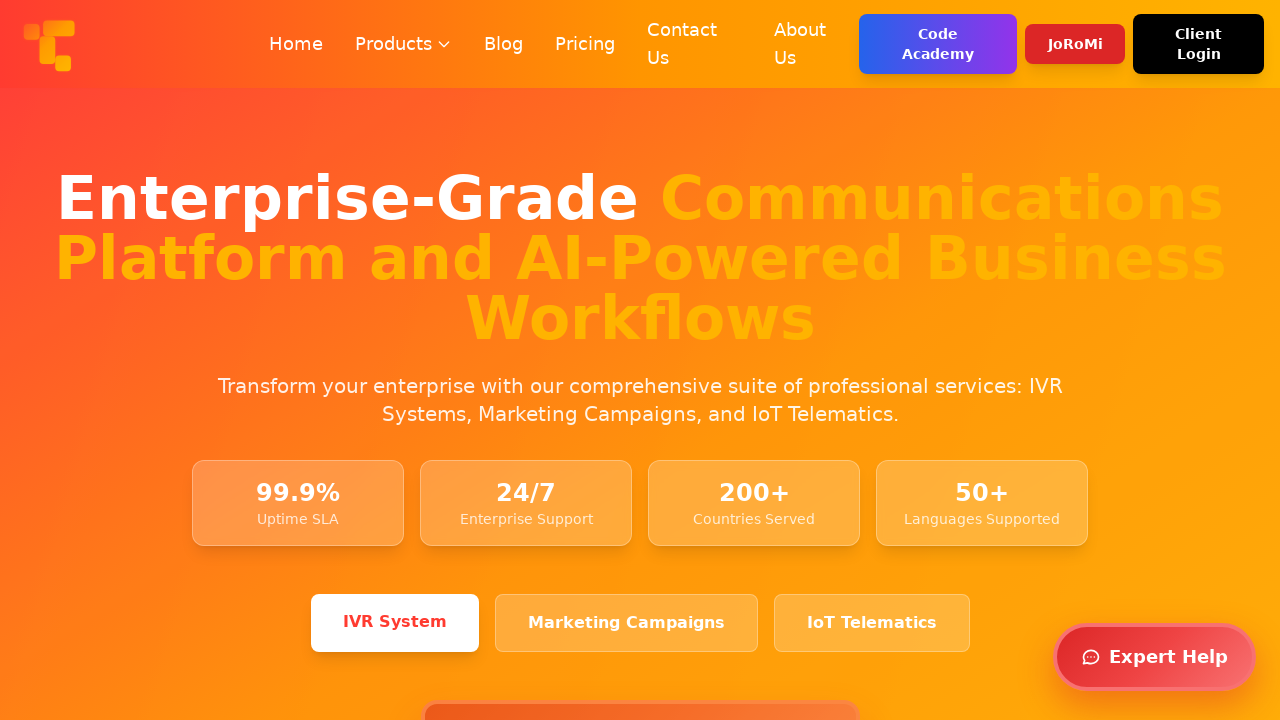

Attached click event listener to Client Login button
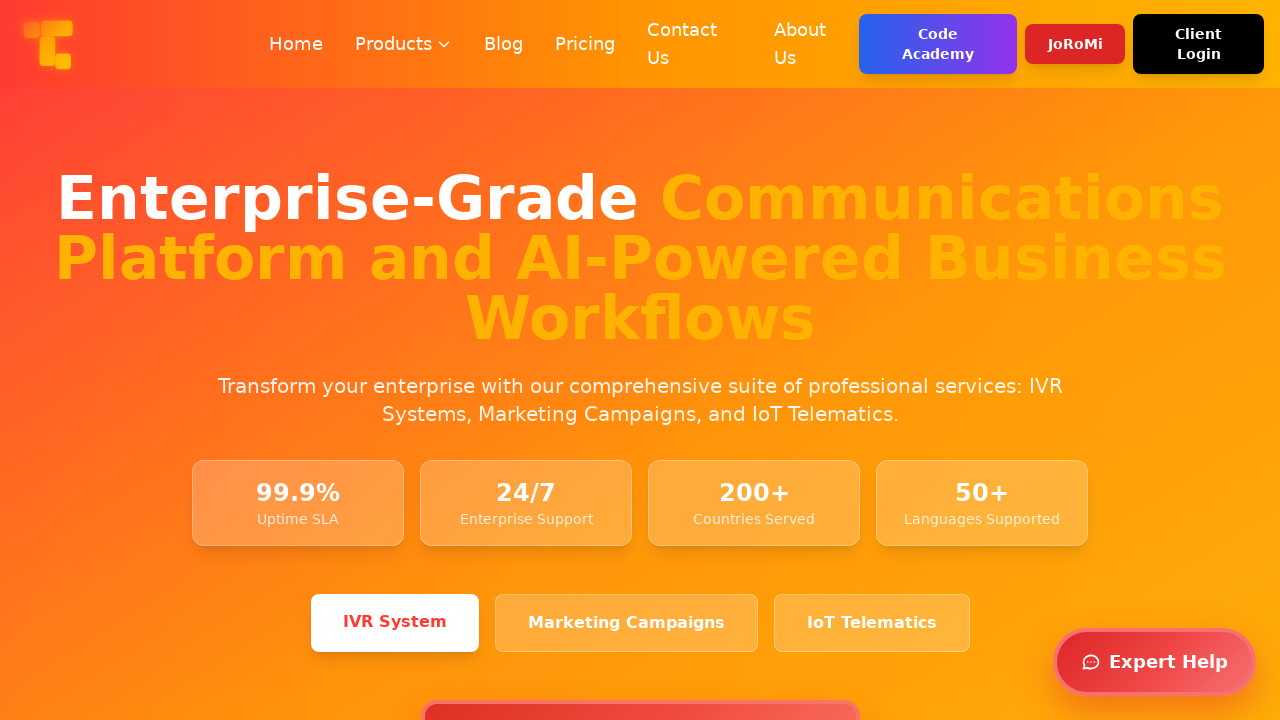

Clicked Client Login button at (1199, 44) on #client-login-2fa-btn
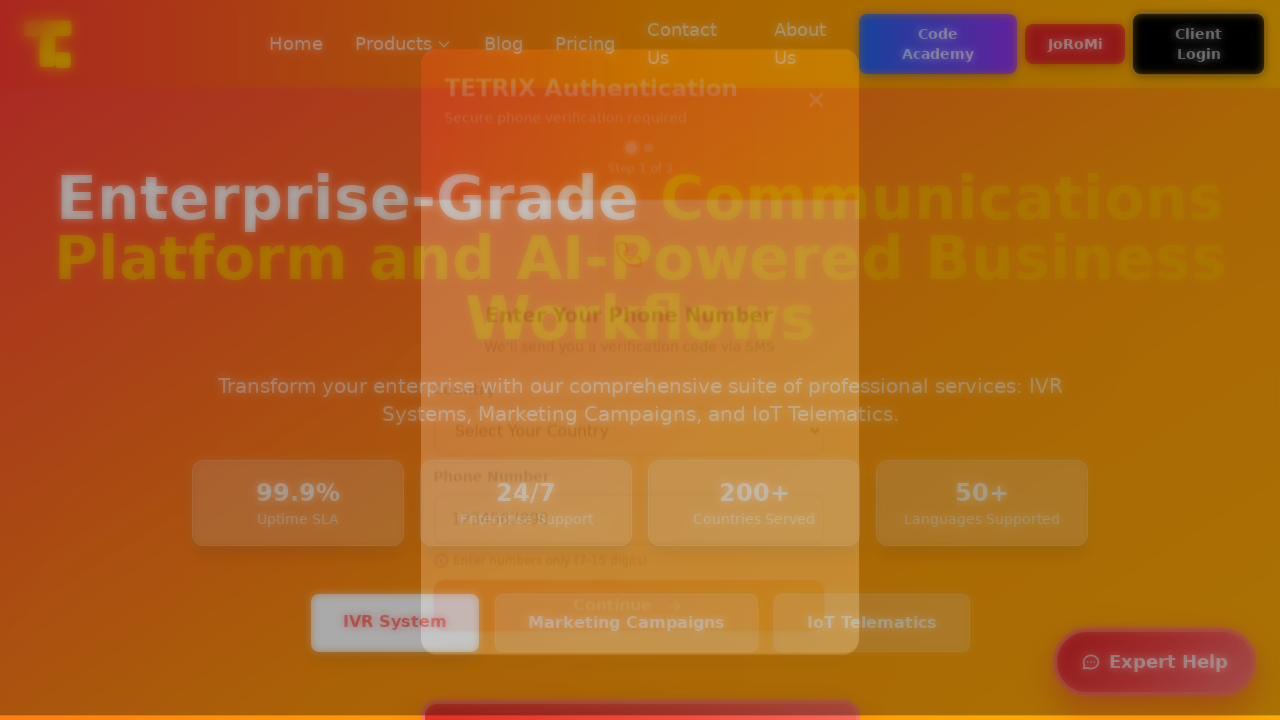

Waited 2000ms for modal to potentially appear
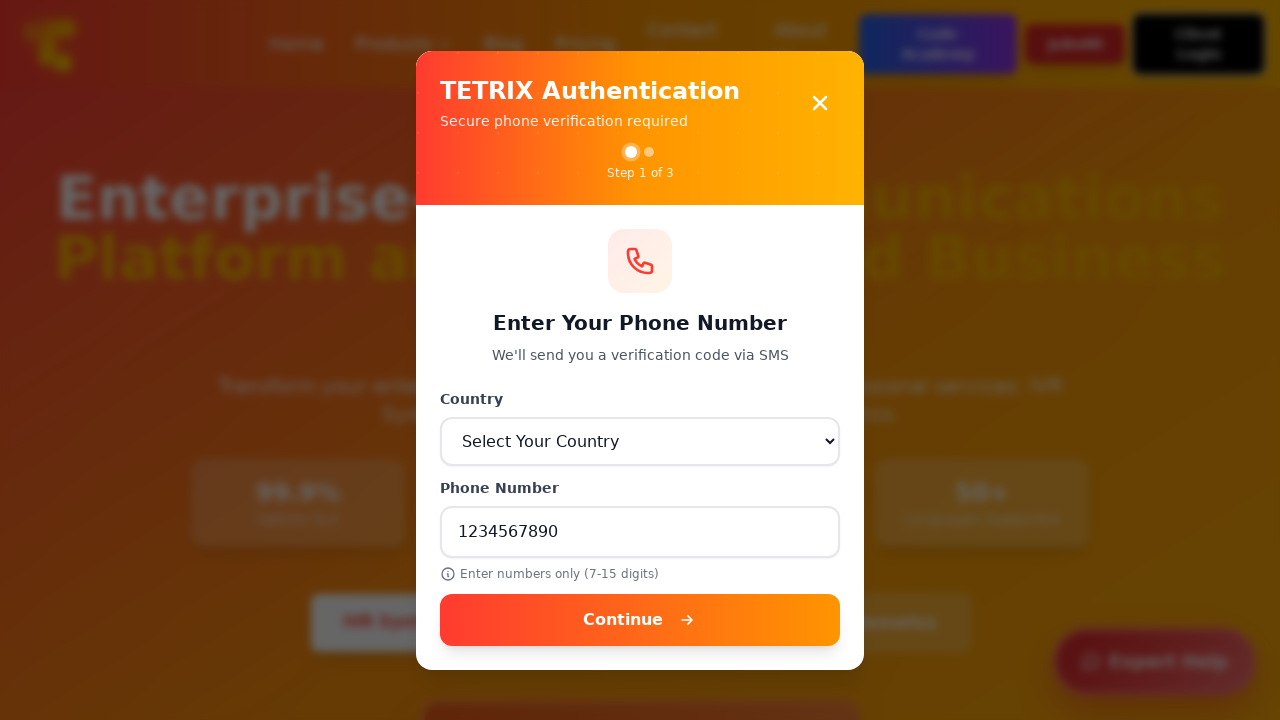

Located industry auth modal element
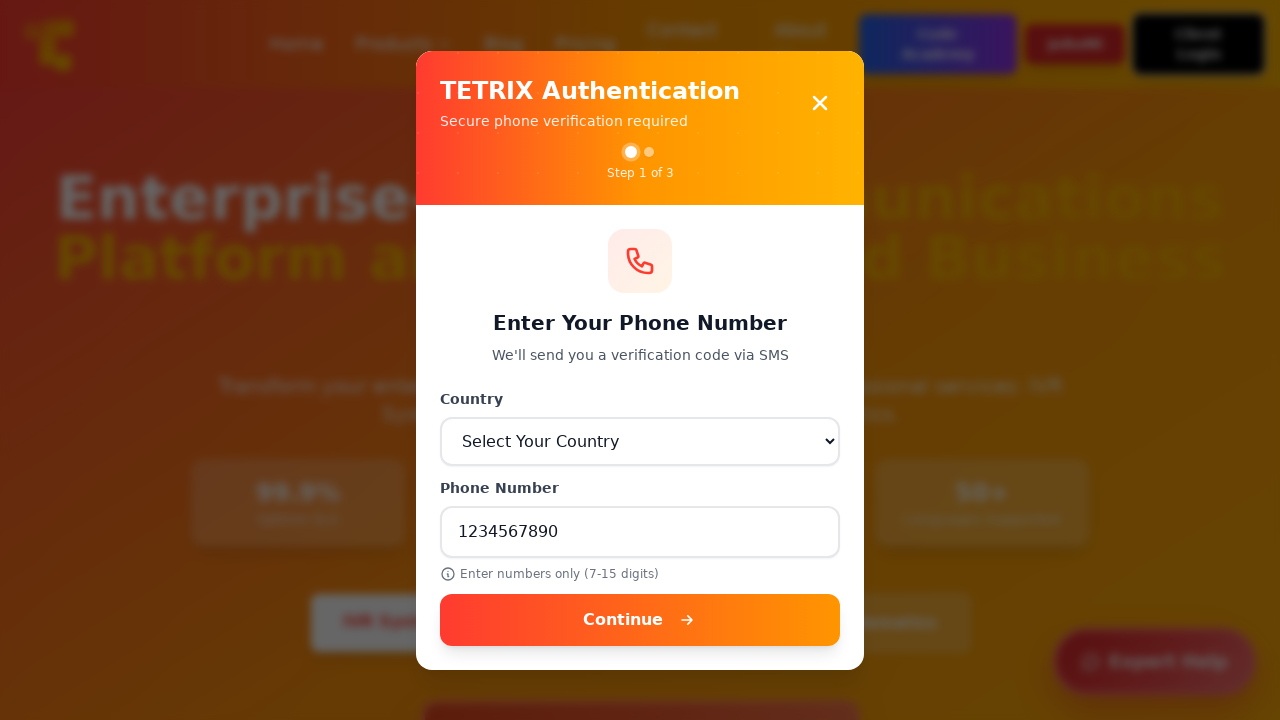

Checked if industry auth modal is visible
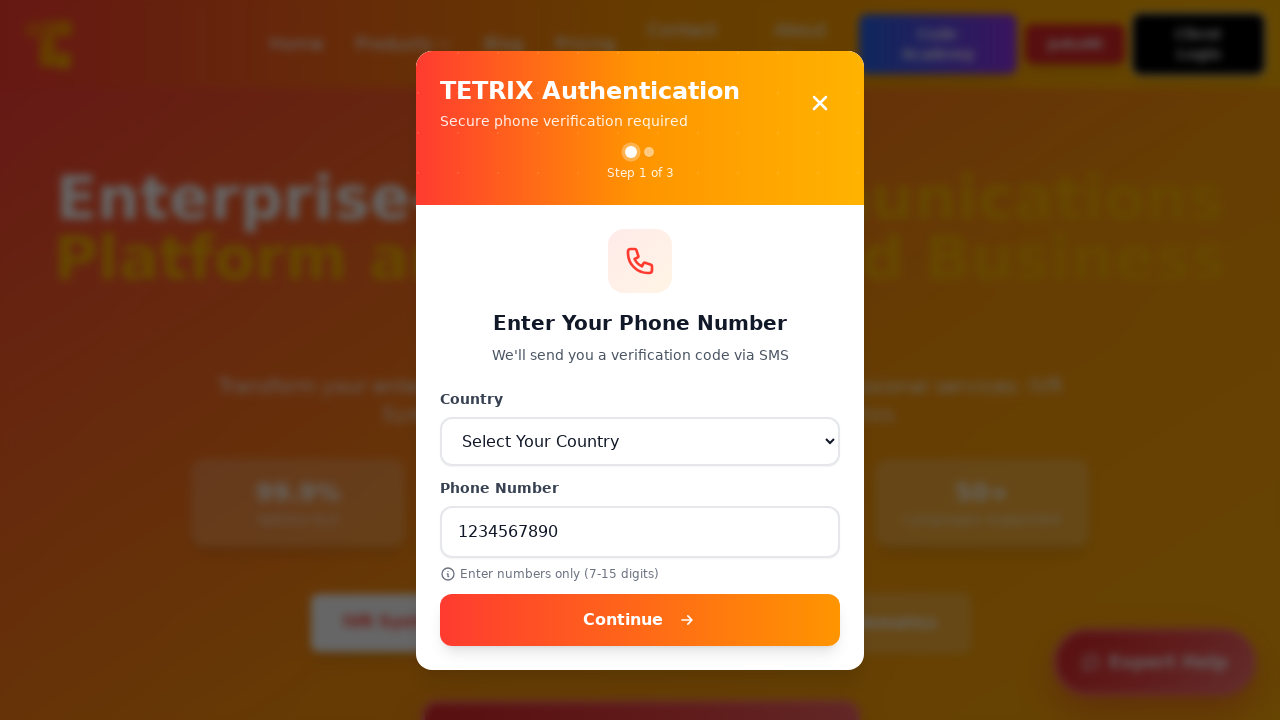

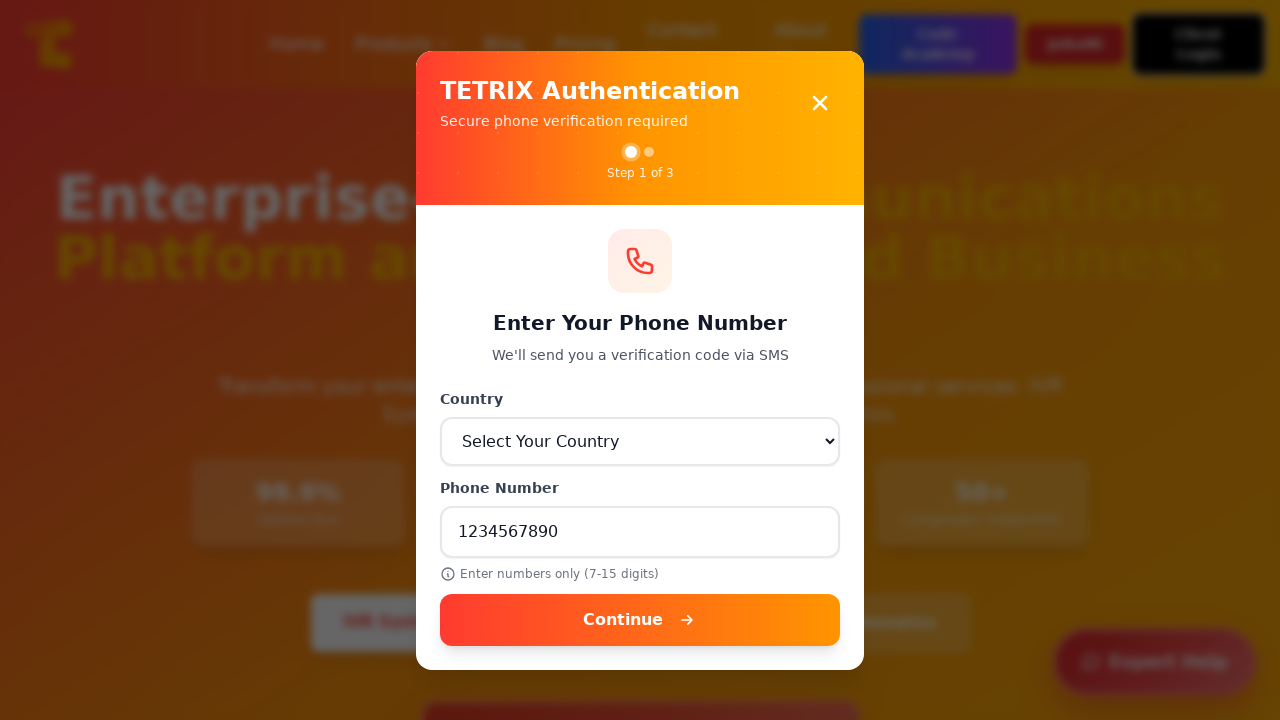